Tests drag and drop functionality on the jQuery UI droppable demo page by dragging an element and dropping it onto a target area

Starting URL: https://jqueryui.com/droppable/

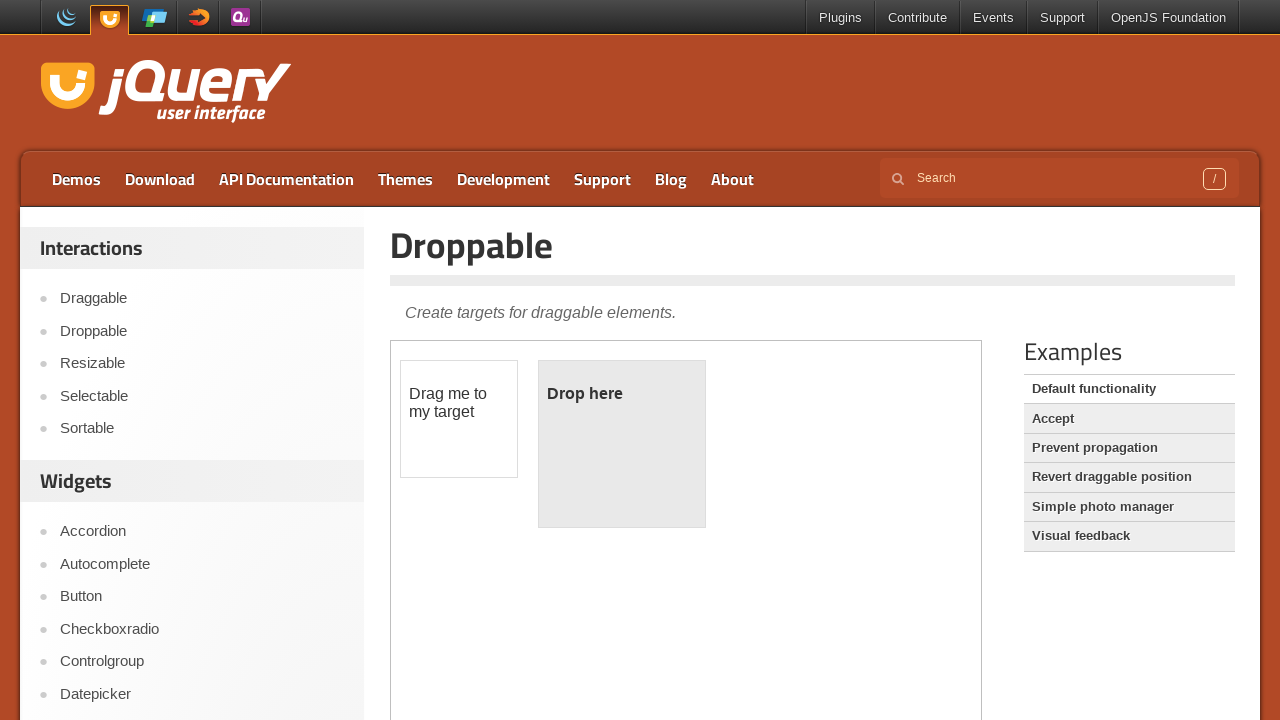

Located the iframe containing the drag and drop demo
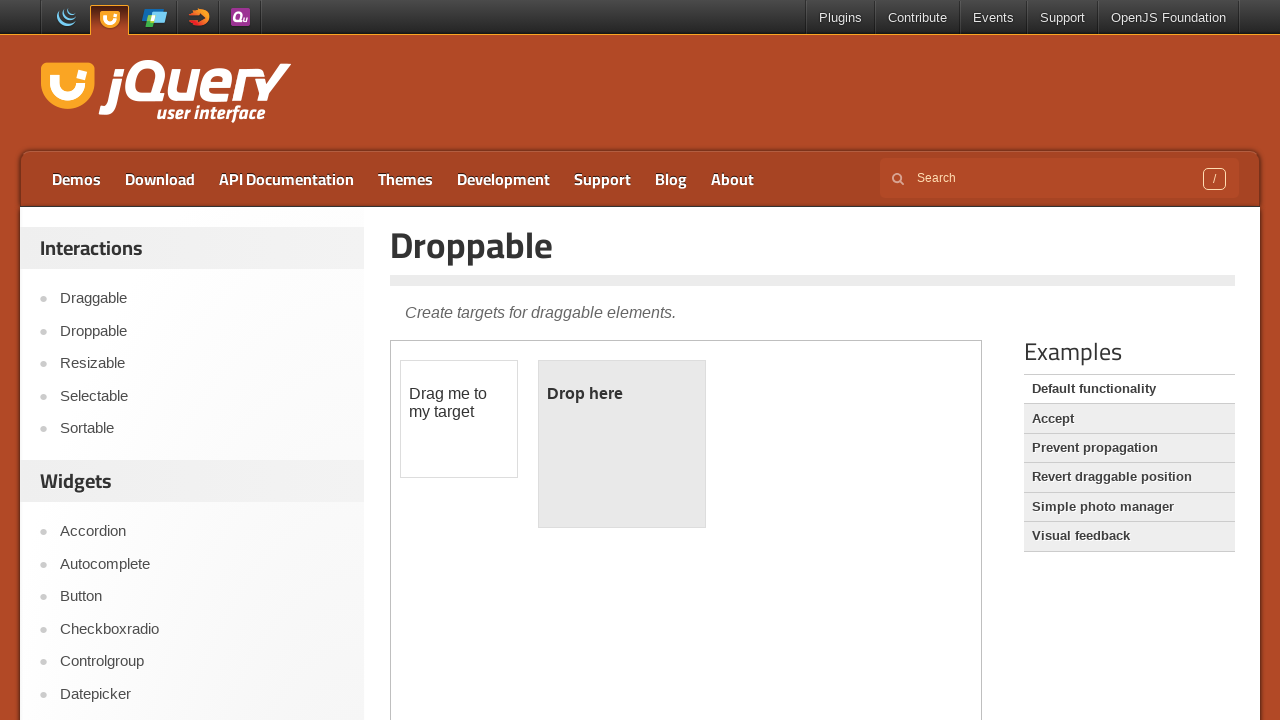

Located the draggable element
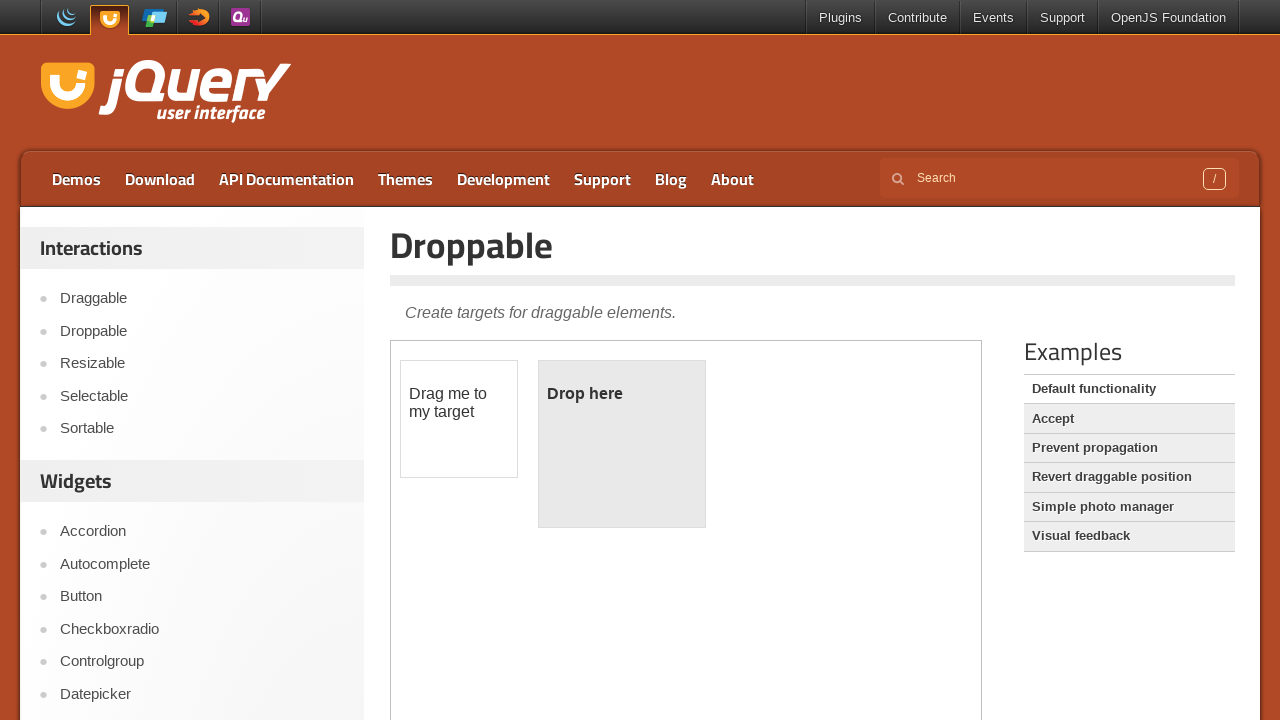

Located the droppable target element
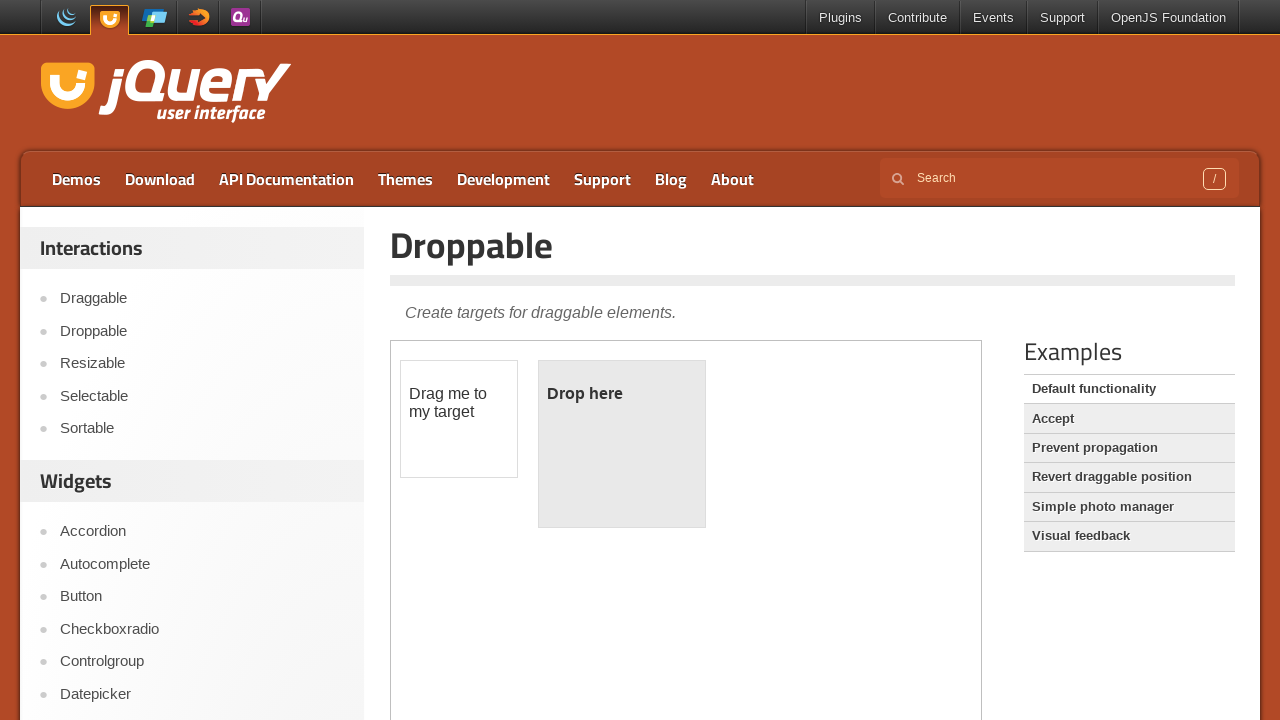

Dragged the draggable element onto the droppable target at (622, 444)
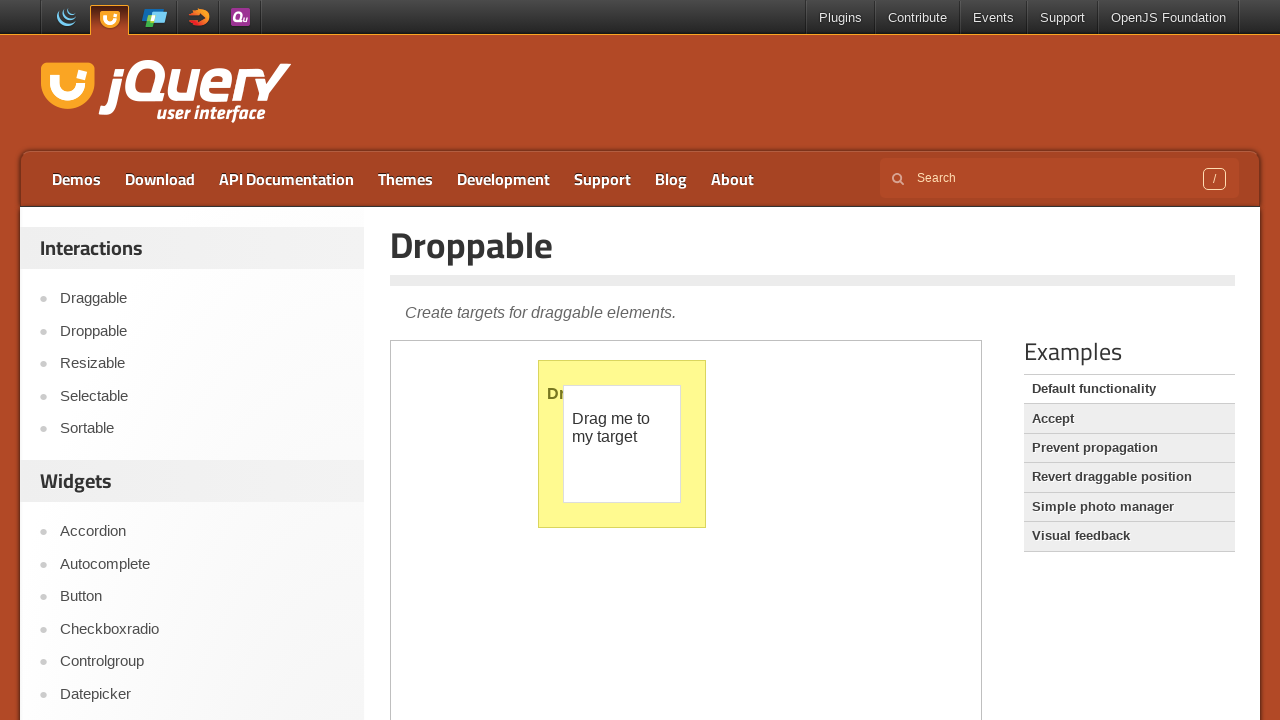

Waited 1 second for drag and drop action to complete
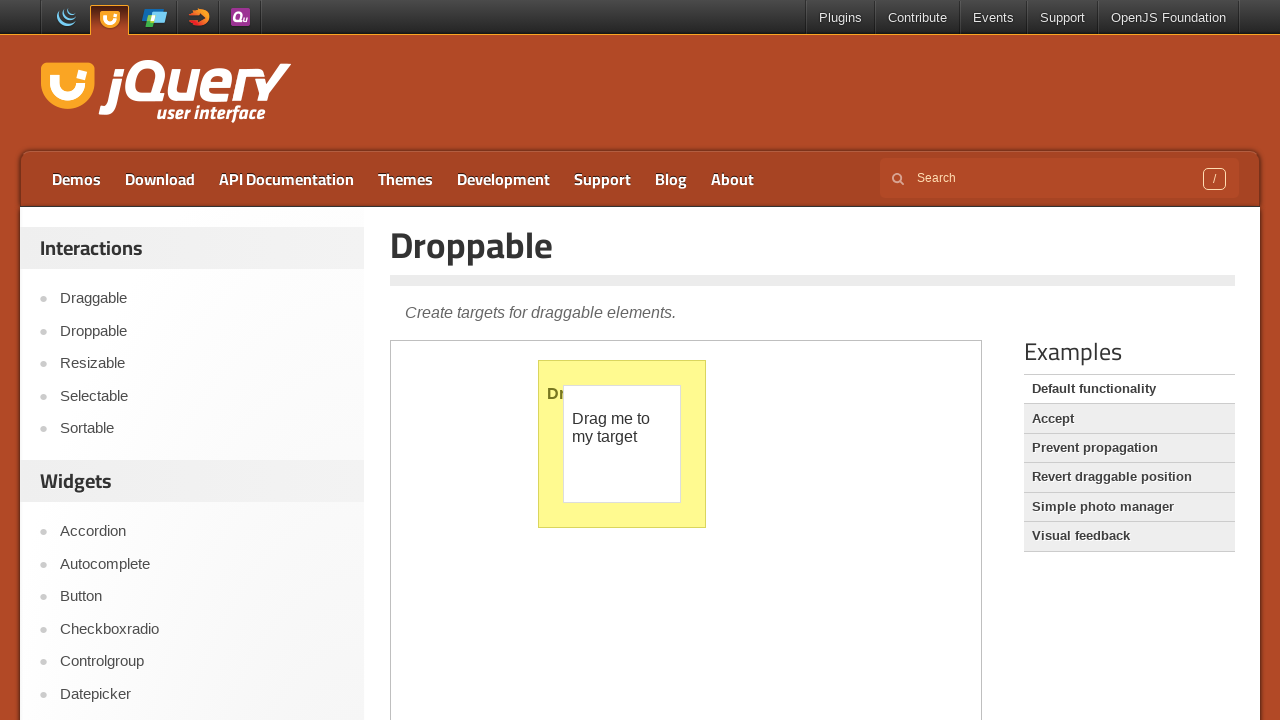

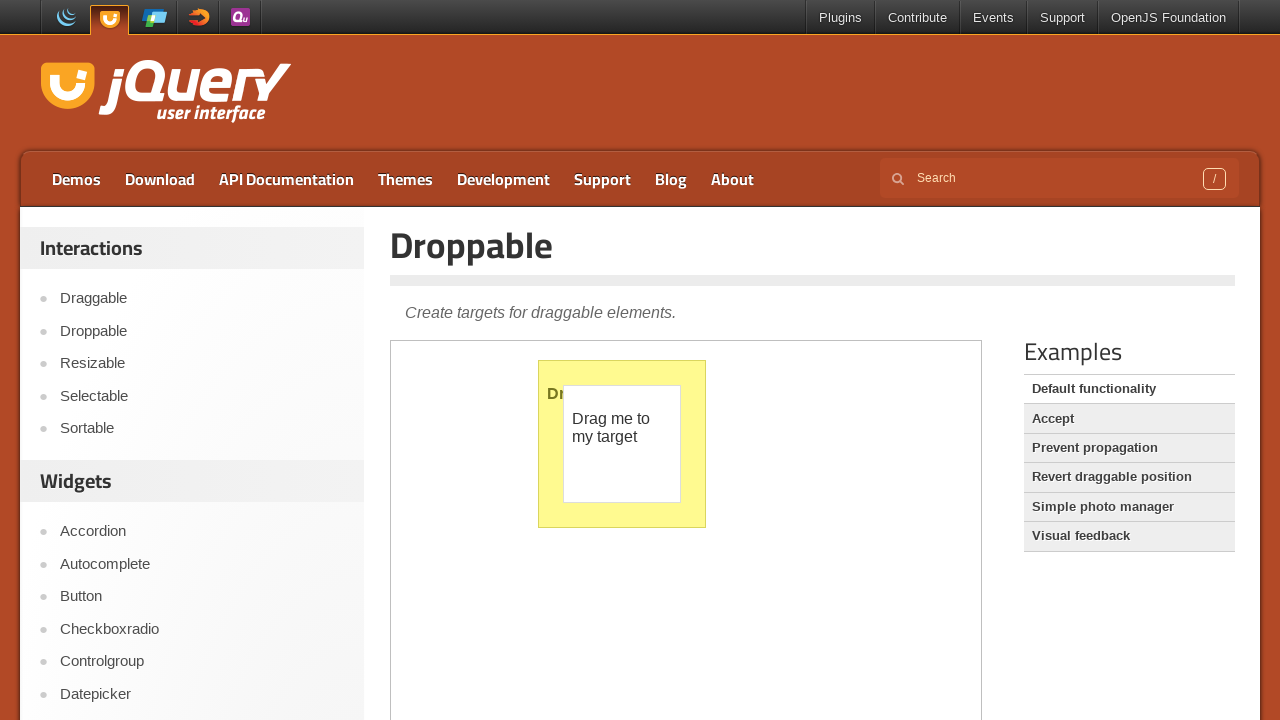